Navigates to the Random User Generator website and refreshes the page multiple times to verify that new random user data is loaded

Starting URL: https://randomuser.me/

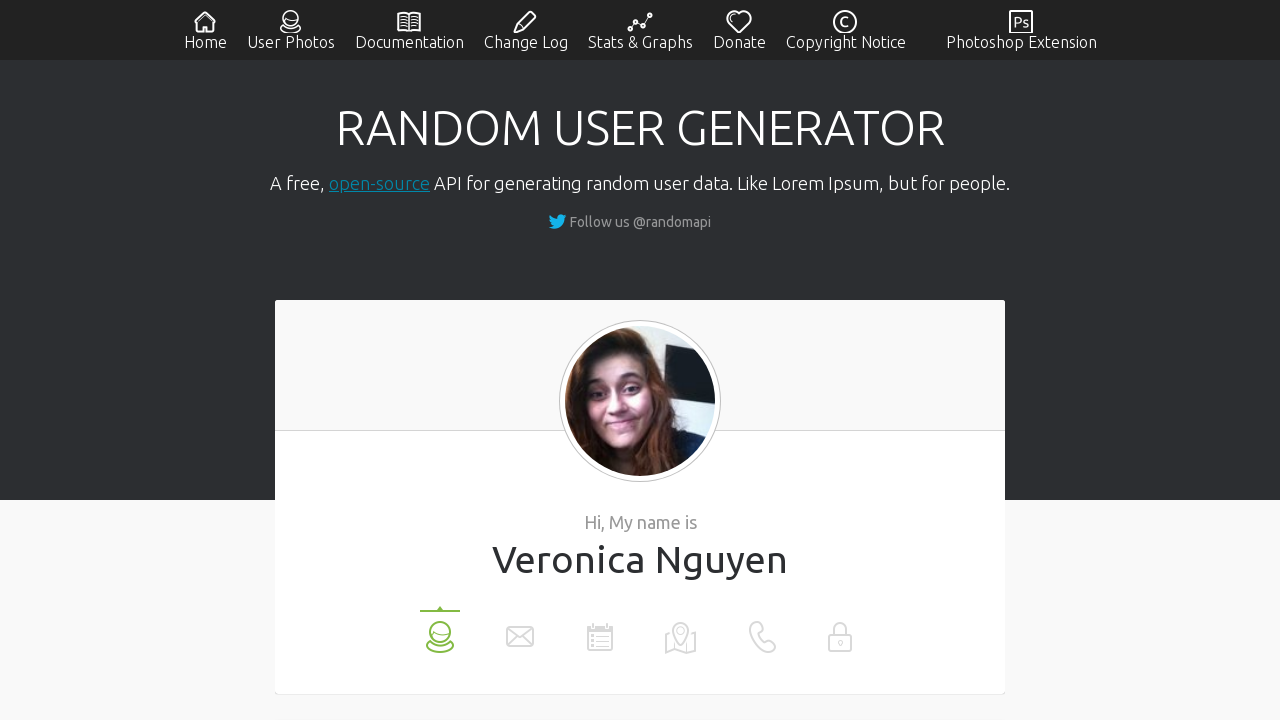

User details list is visible on the page
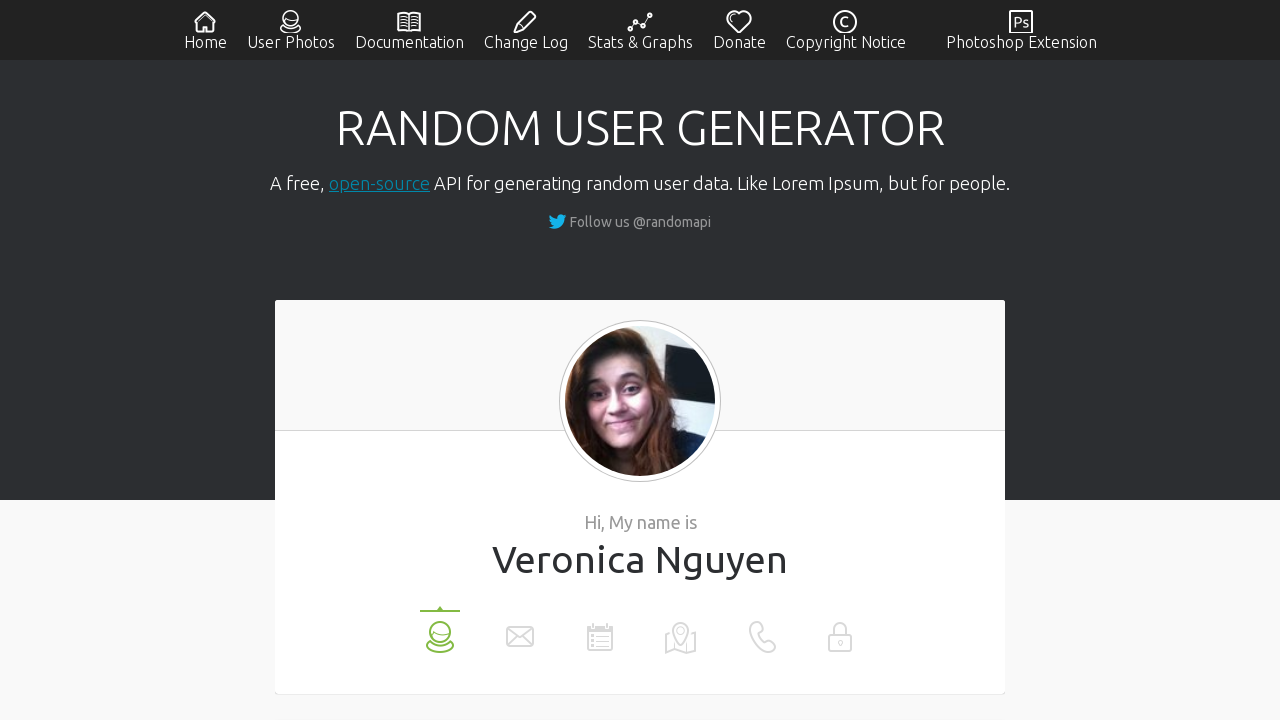

User details list items are present
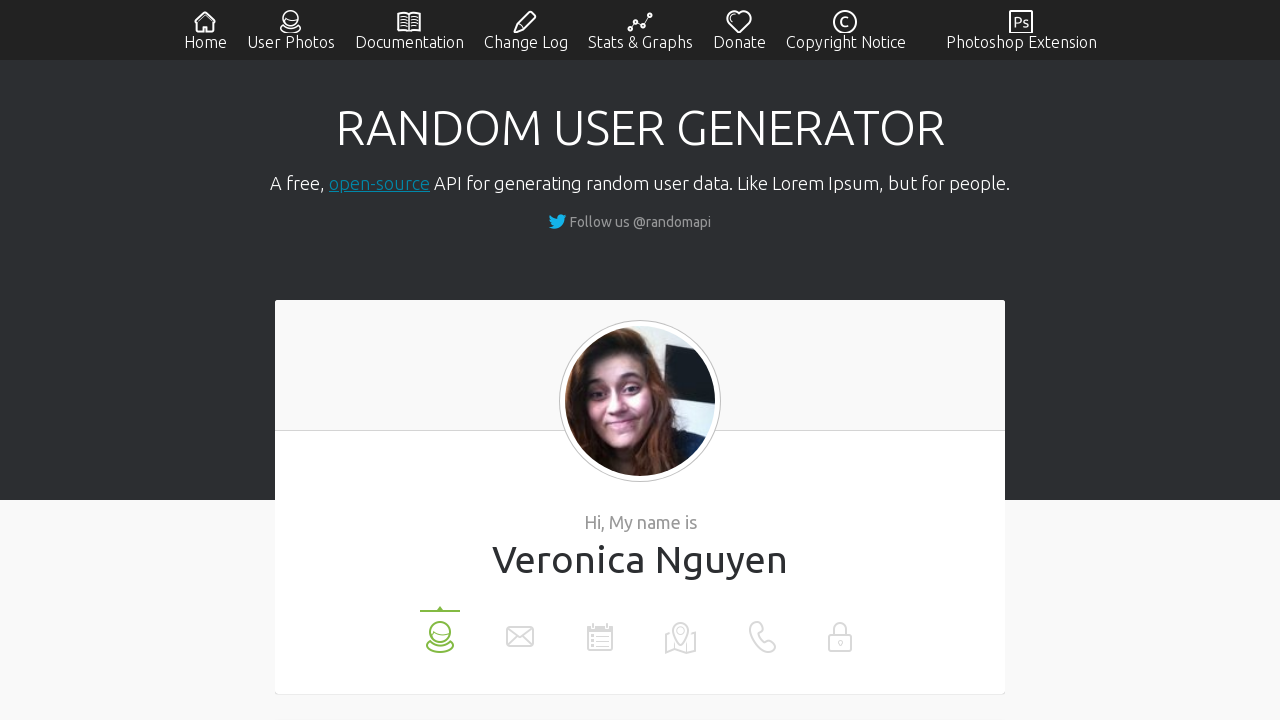

Page refreshed to load new random user data
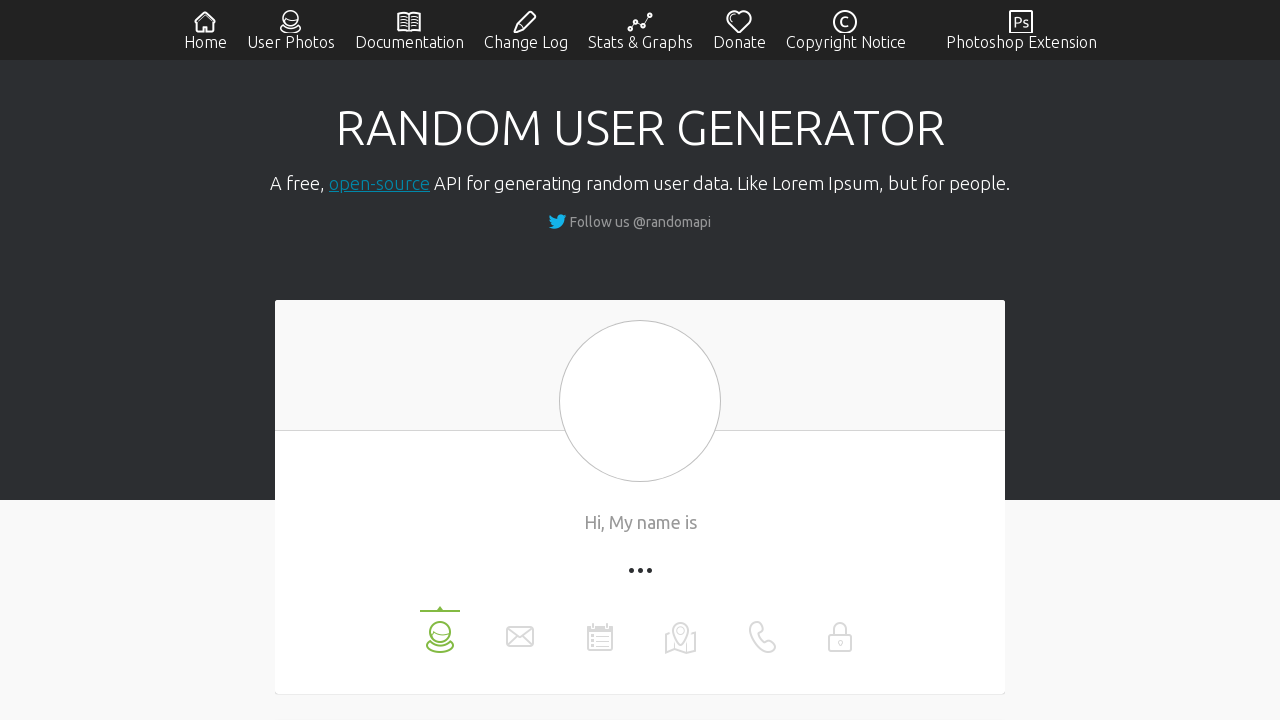

New user data loaded after first refresh
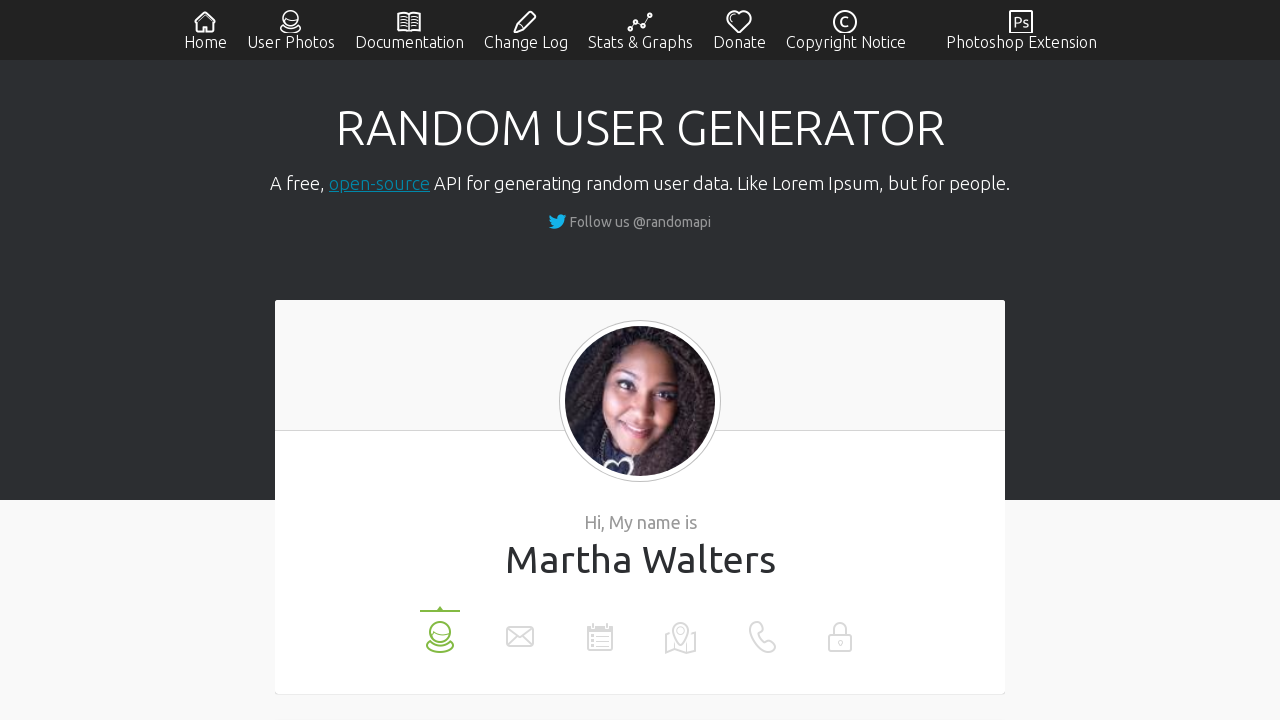

Page refreshed a second time
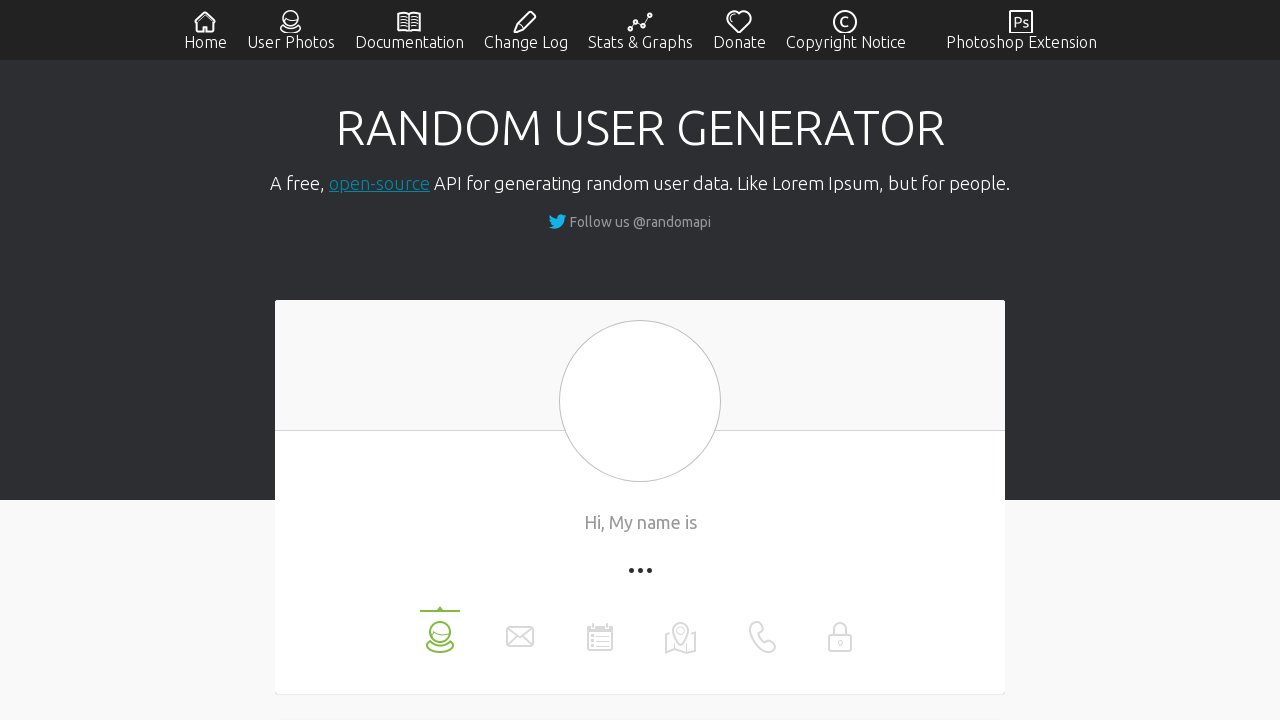

User data loaded after second refresh
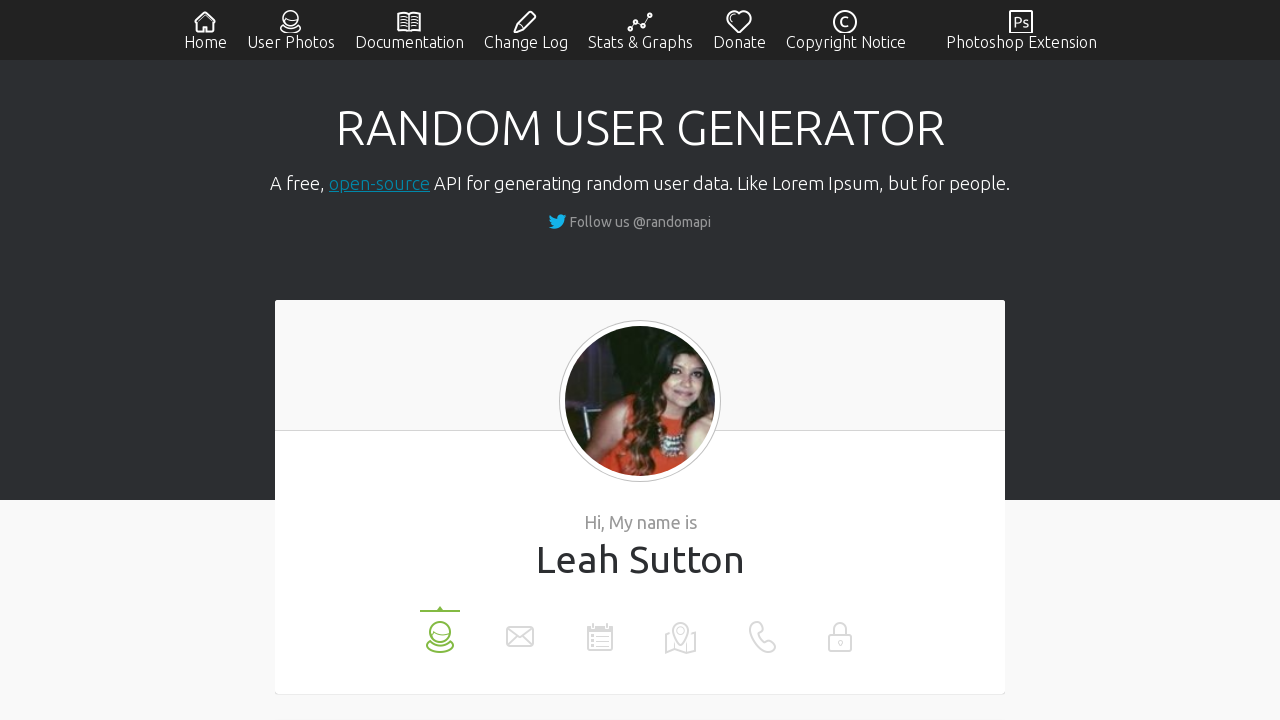

Page refreshed a third time
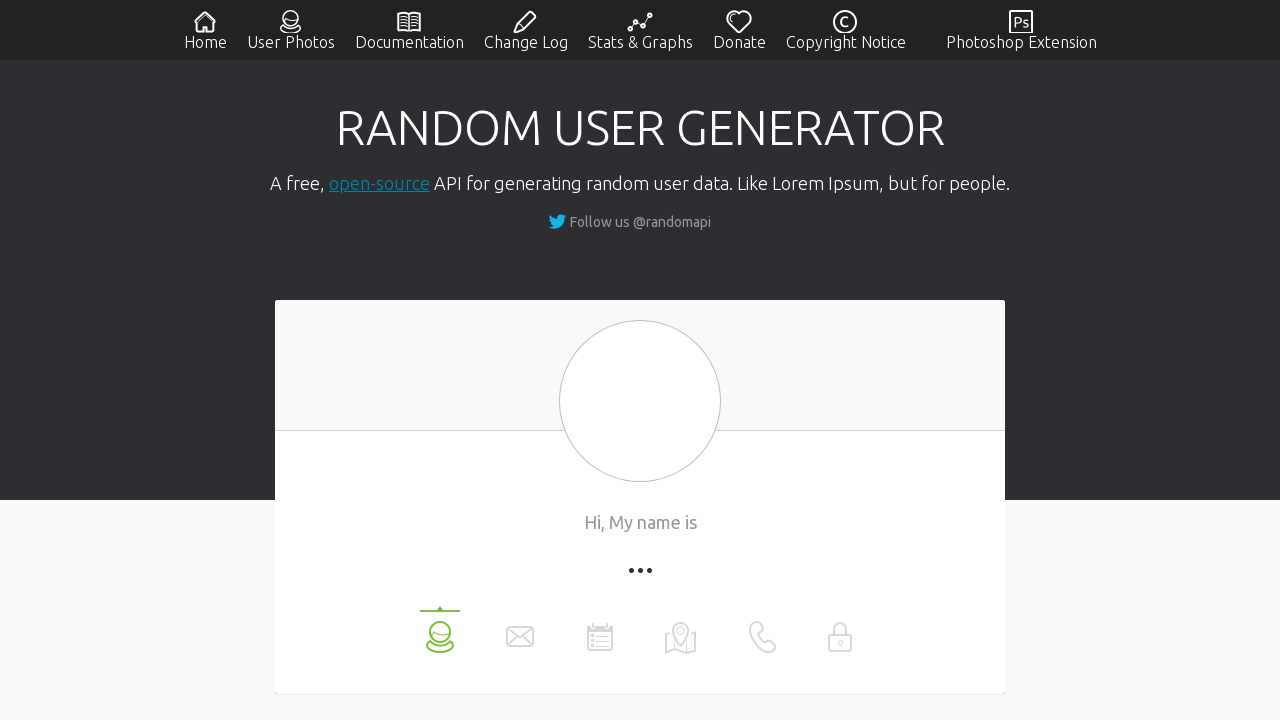

User data loaded after third refresh
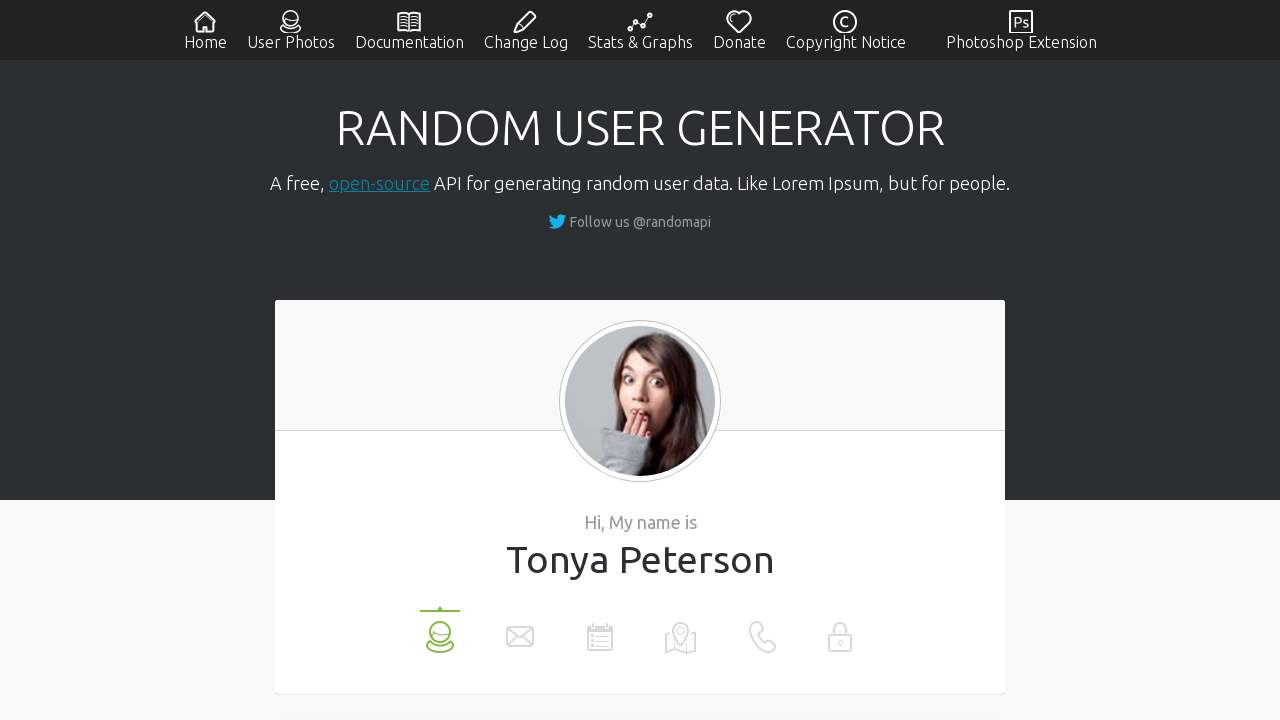

Page refreshed a fourth time
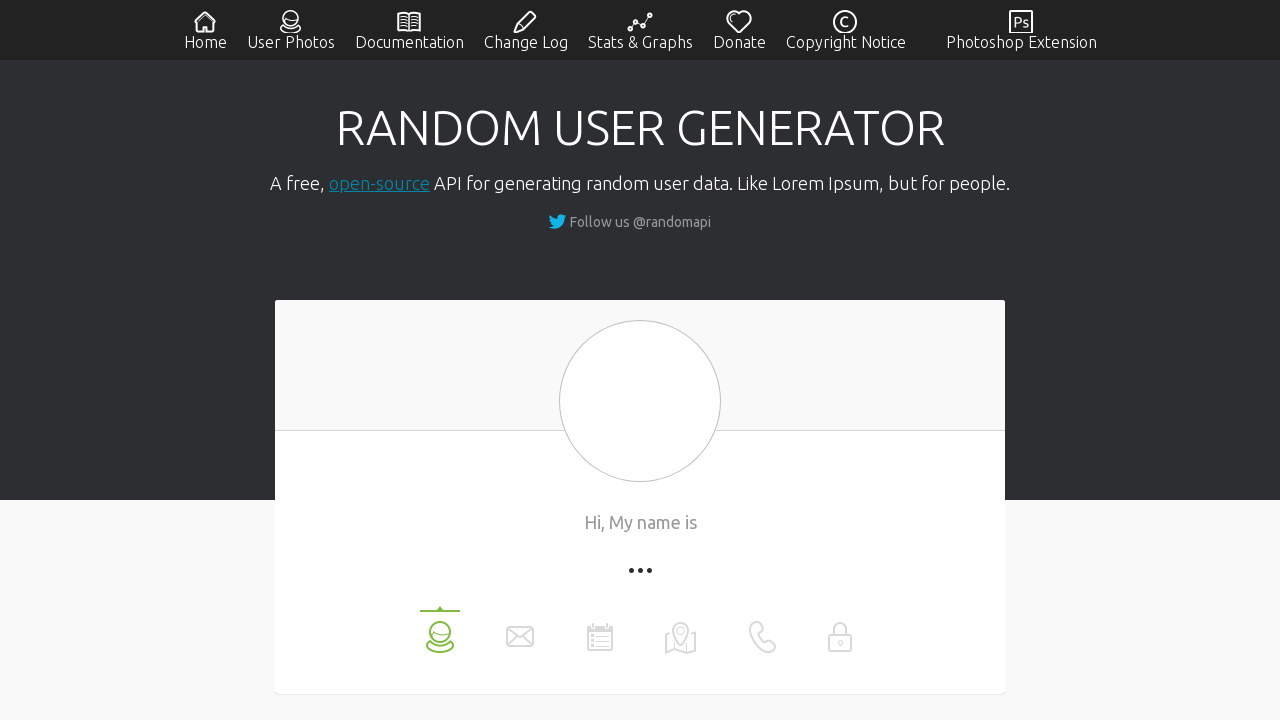

User data loaded after fourth refresh
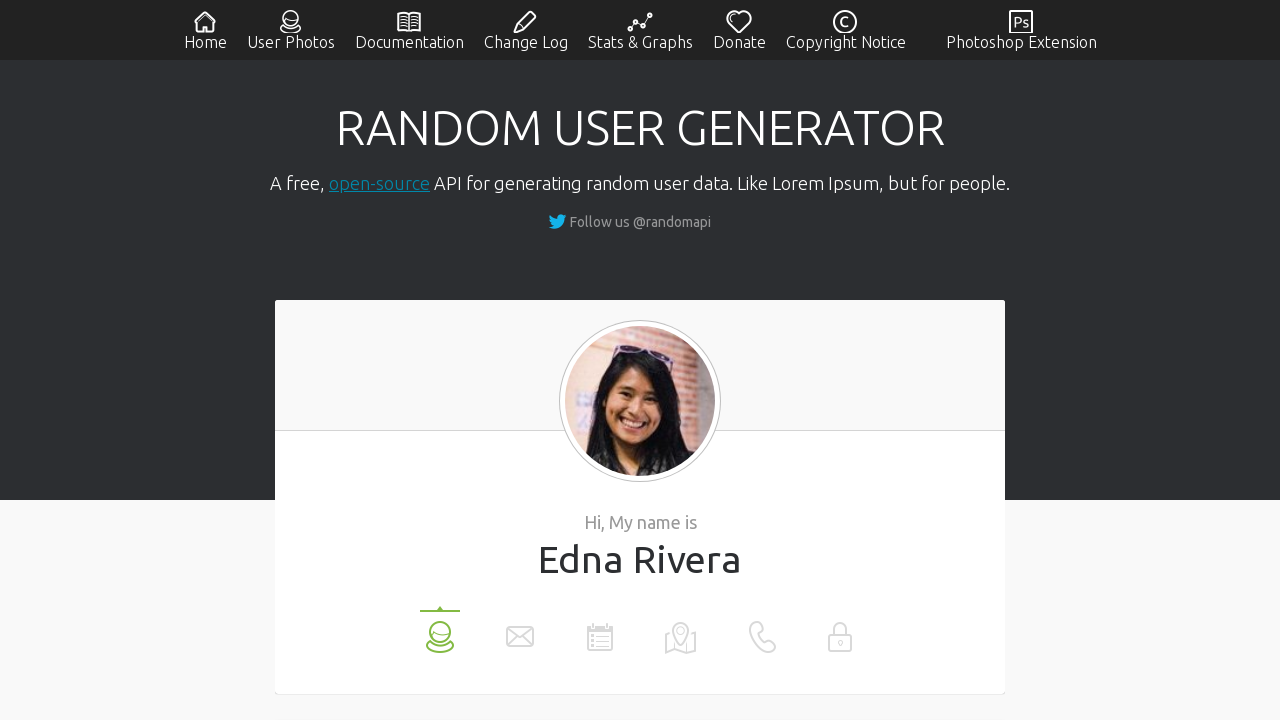

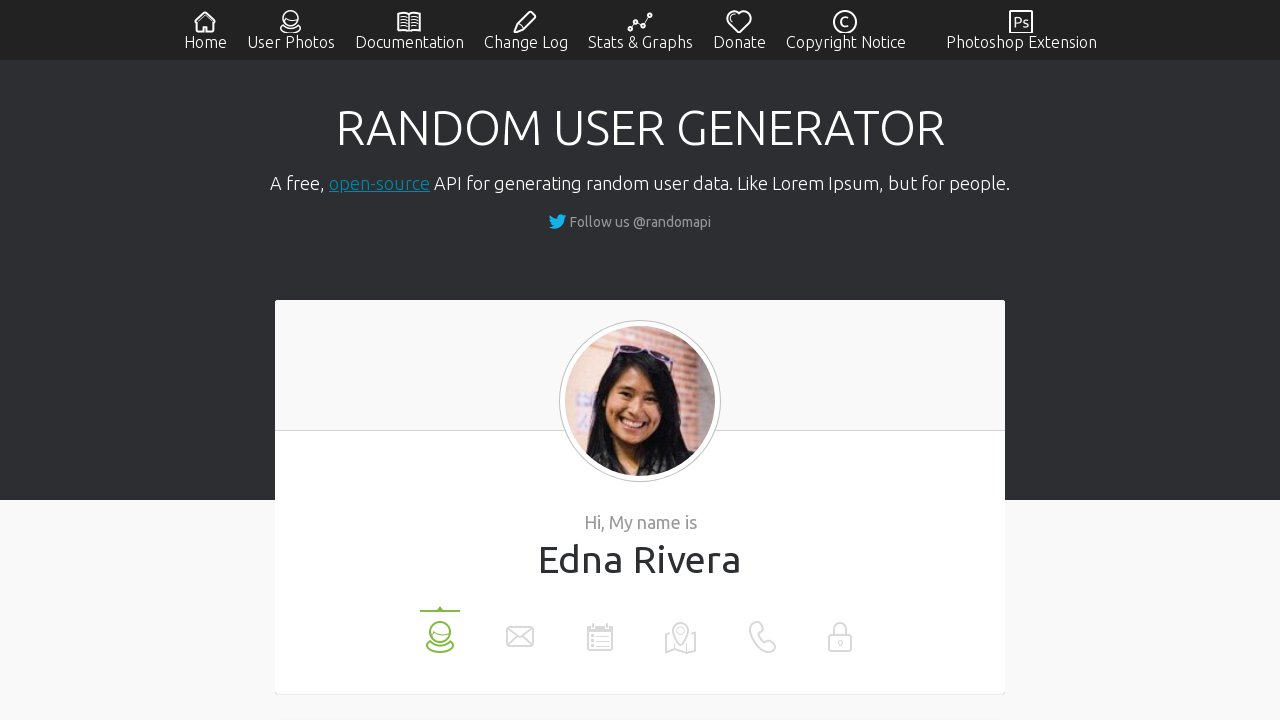